Navigates to a broken images test page by clicking the "Broken Images" link and waits for images to load

Starting URL: https://the-internet.herokuapp.com/

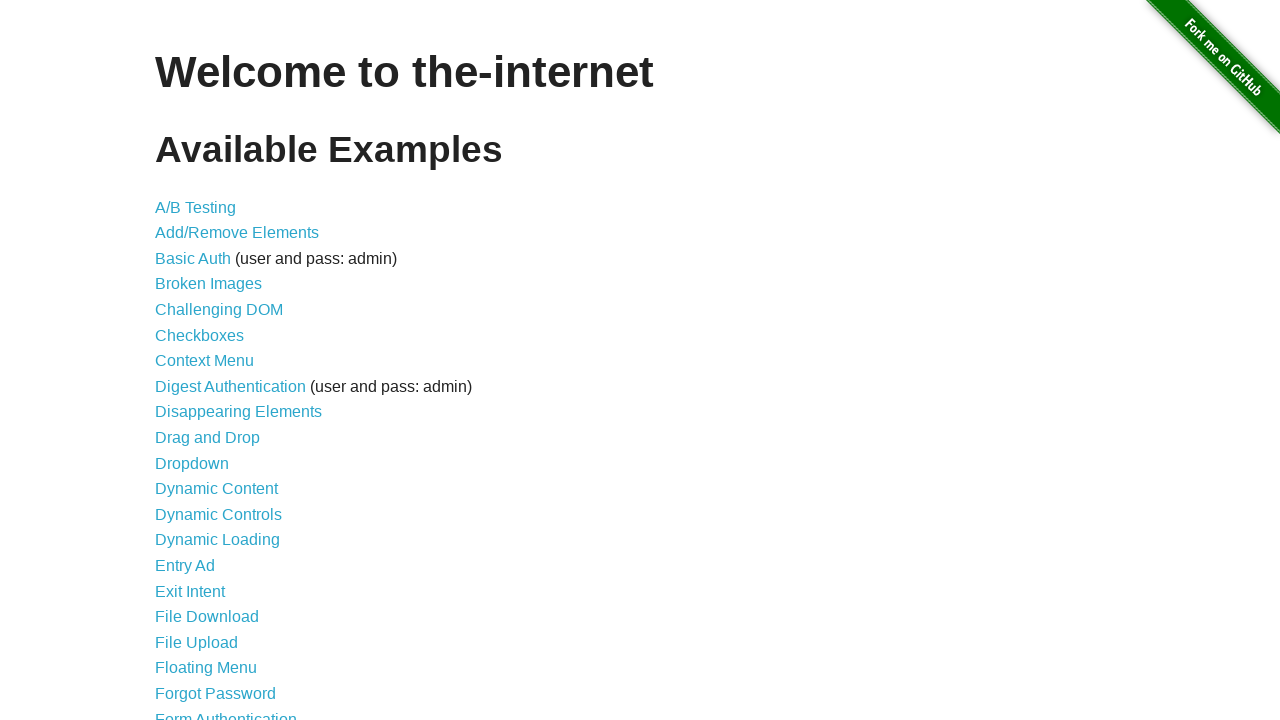

Navigated to the Internet herokuapp homepage
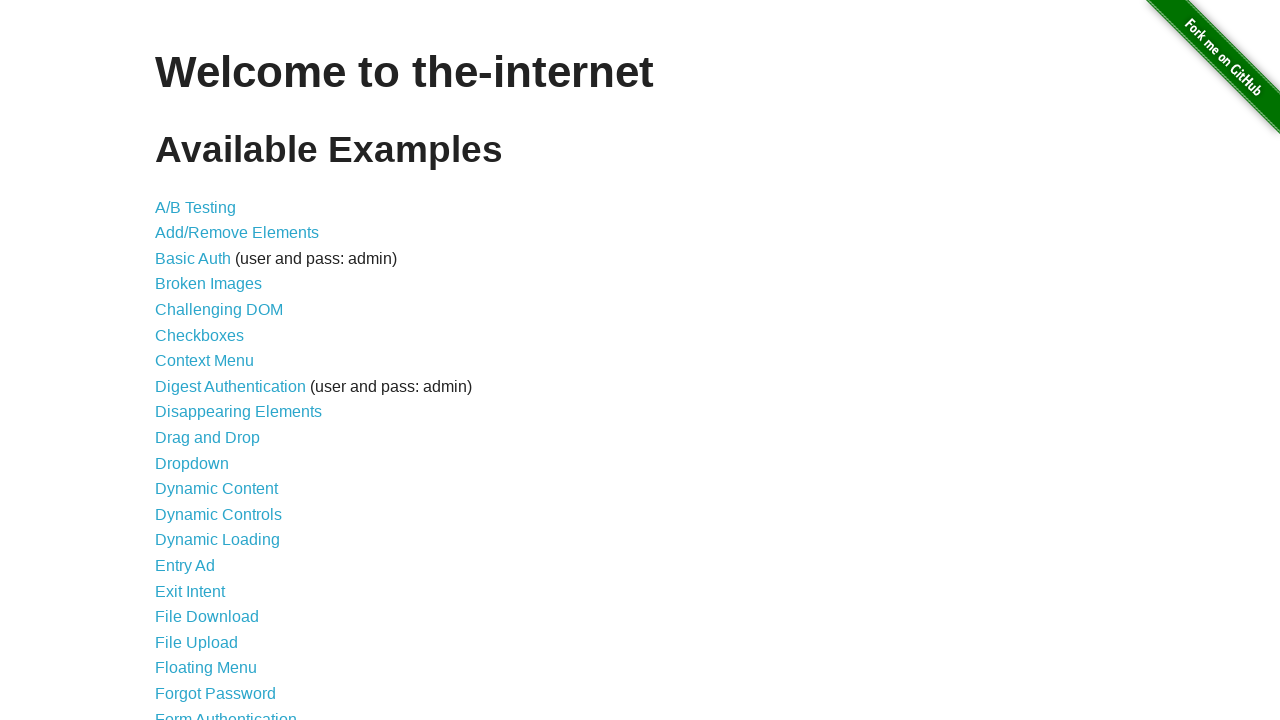

Clicked on the 'Broken Images' link at (208, 284) on text=Broken Images
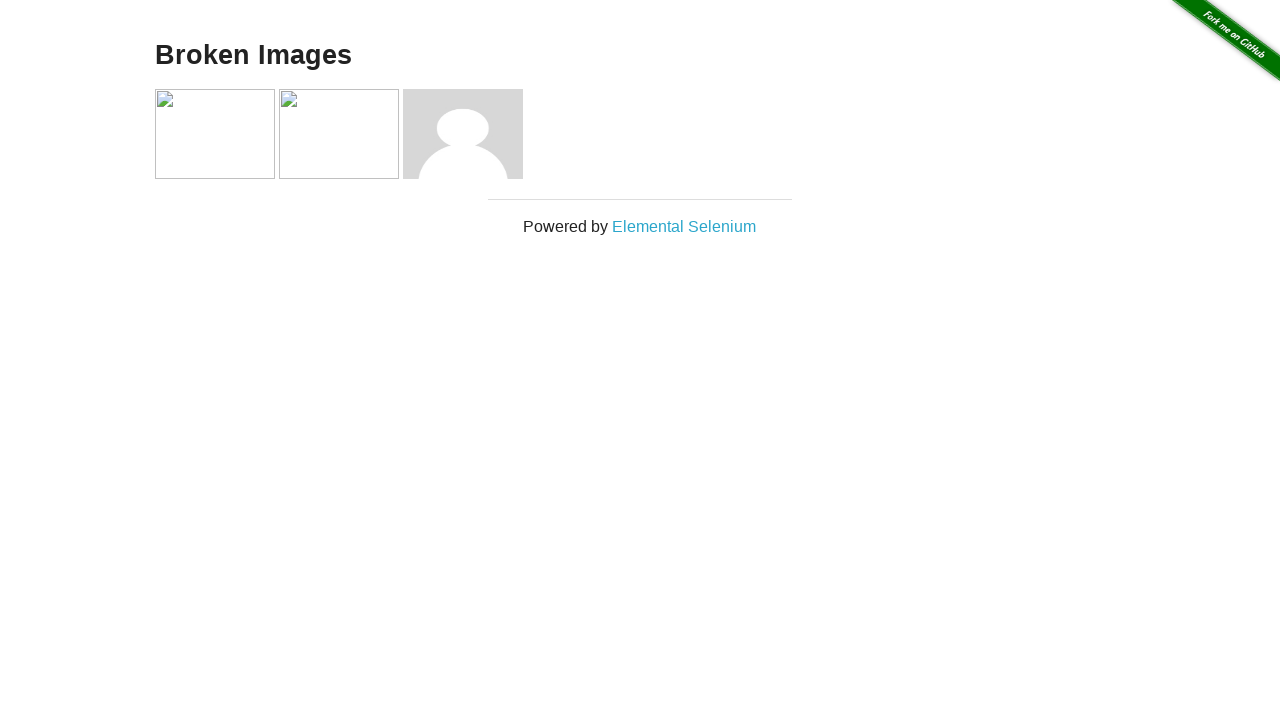

Images loaded on the broken images page
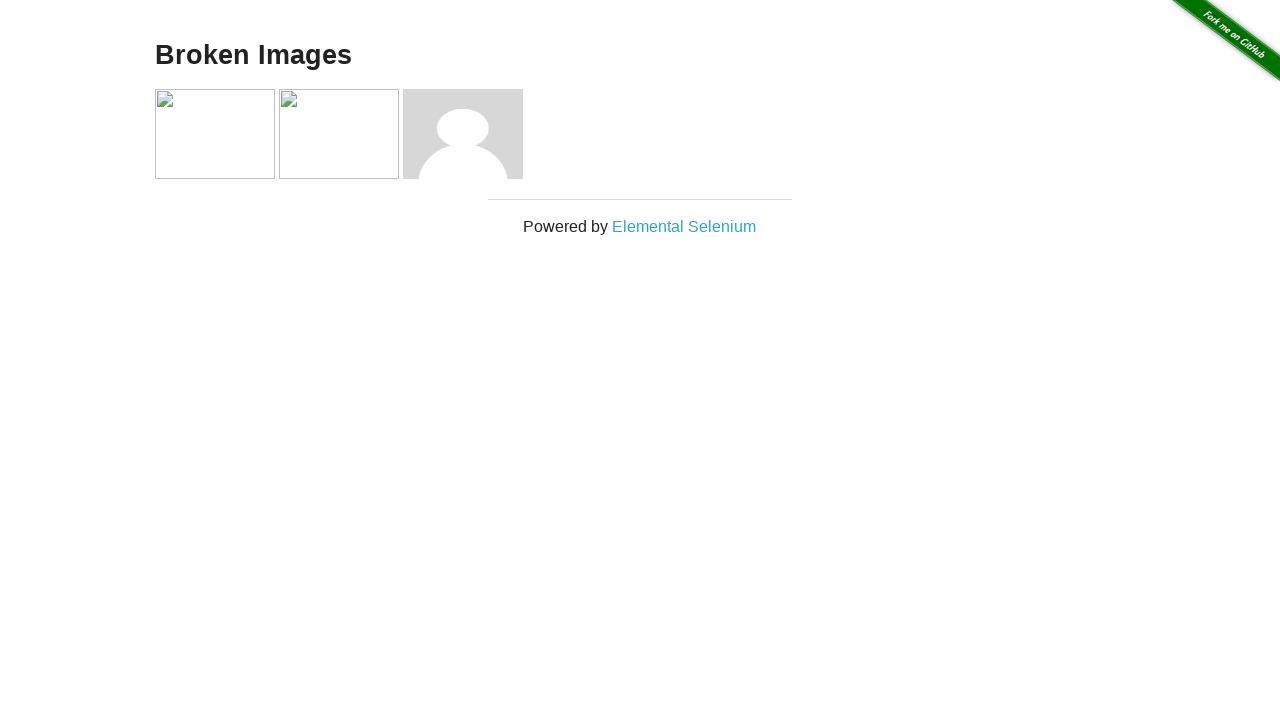

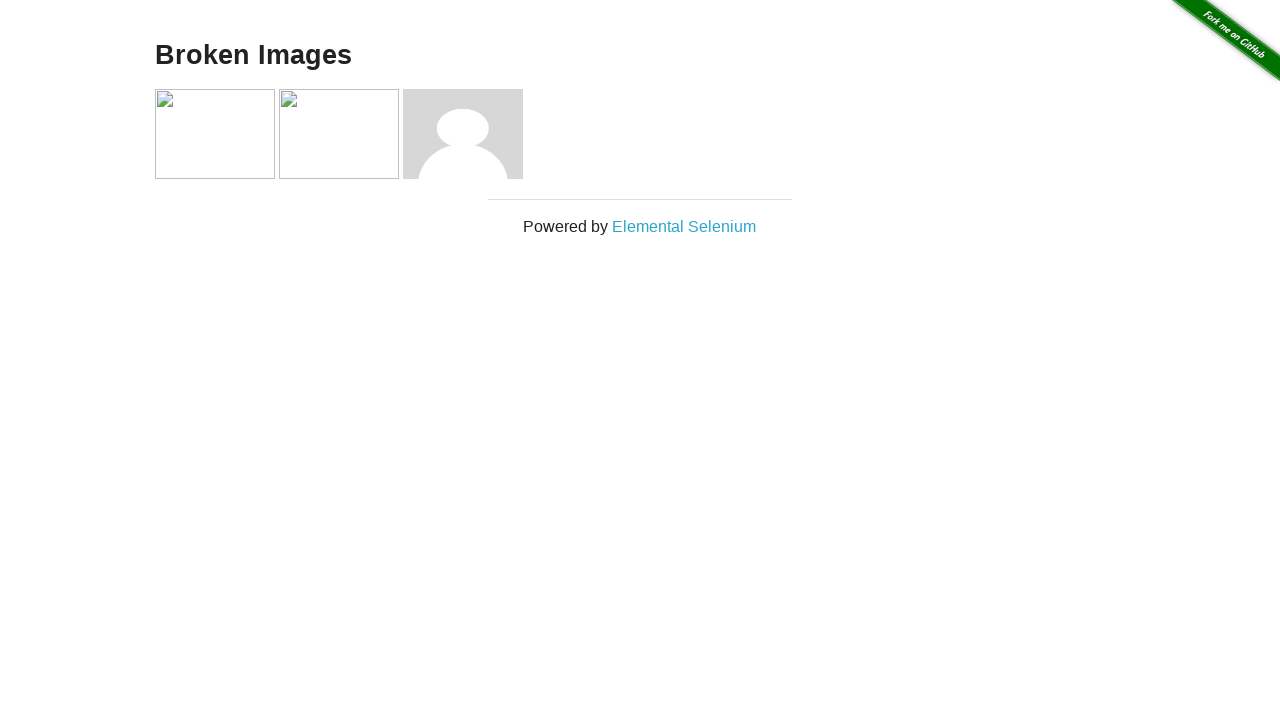